Tests element visibility states by removing and re-adding a checkbox using dynamic controls

Starting URL: https://the-internet.herokuapp.com/dynamic_controls

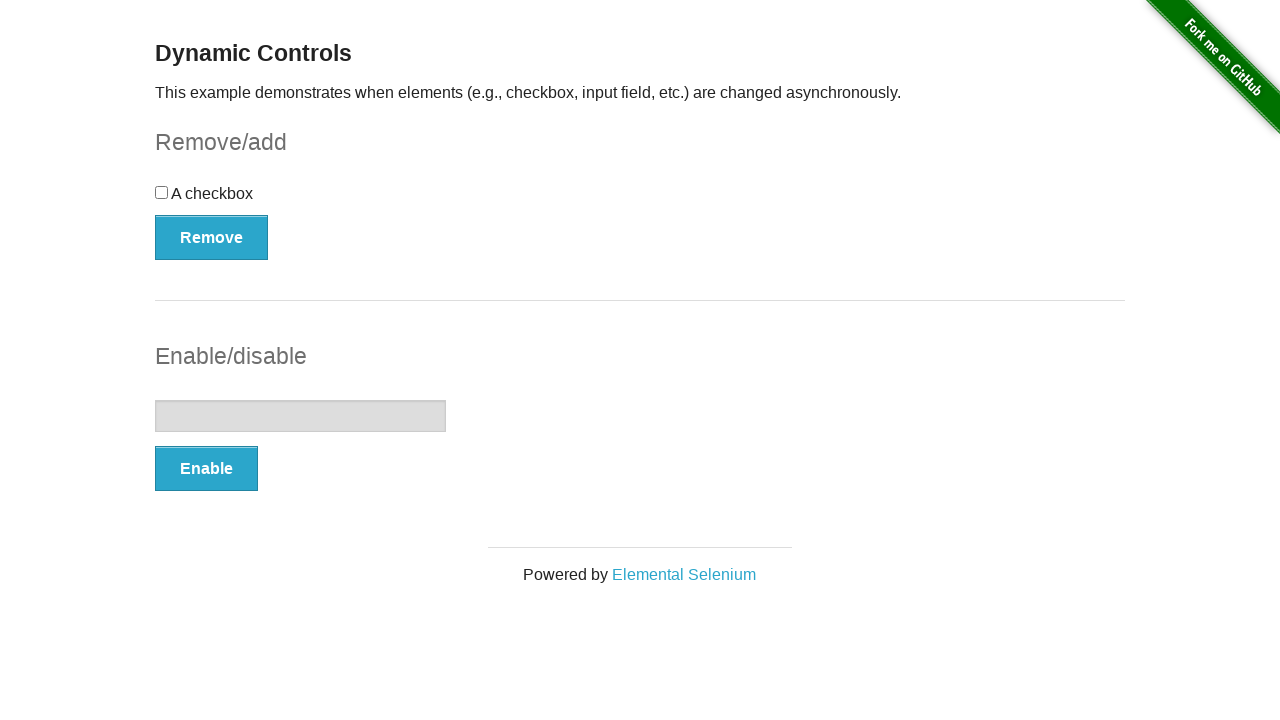

Verified checkbox is visible on the page
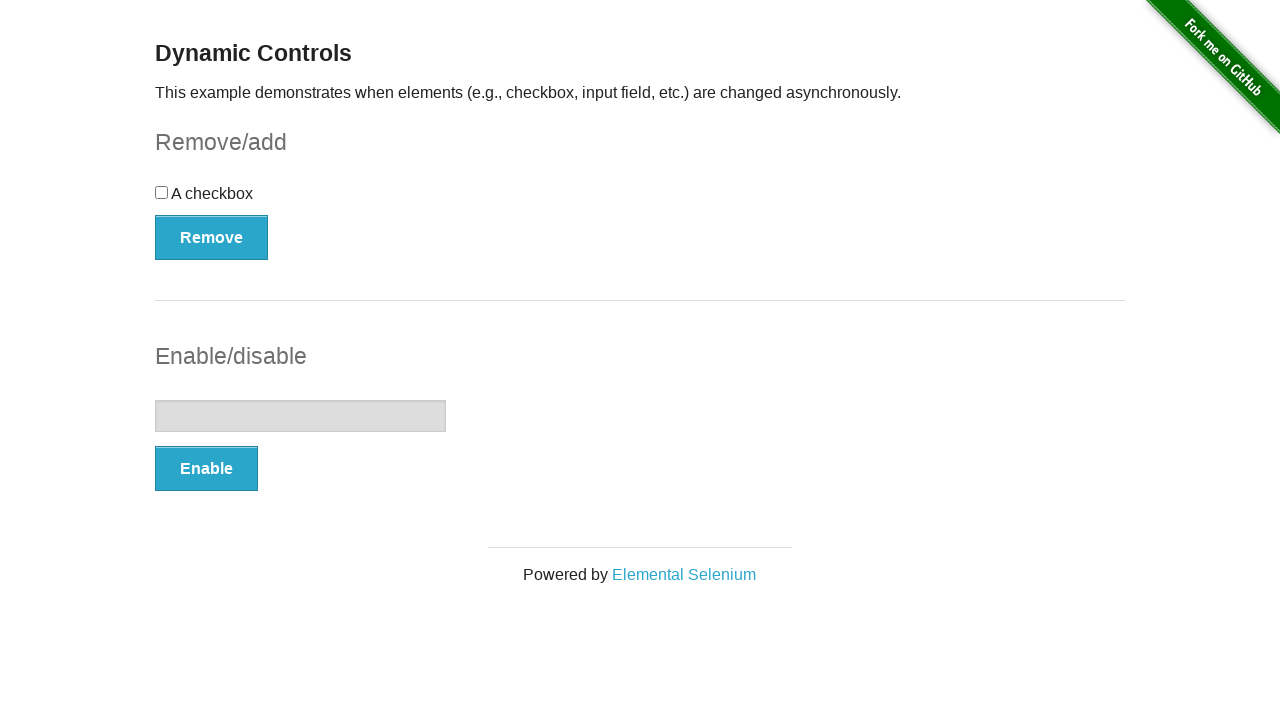

Clicked Remove button to remove the checkbox at (212, 237) on button:has-text('Remove')
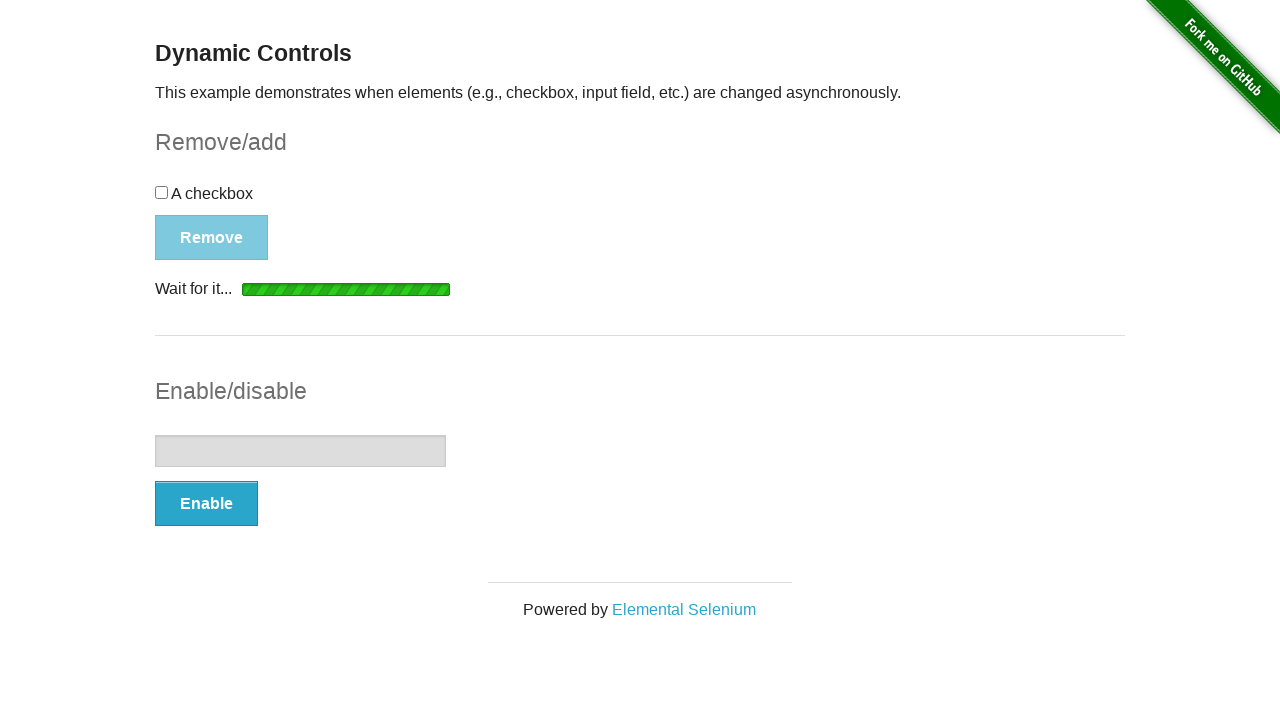

Confirmed checkbox has been removed and is now hidden
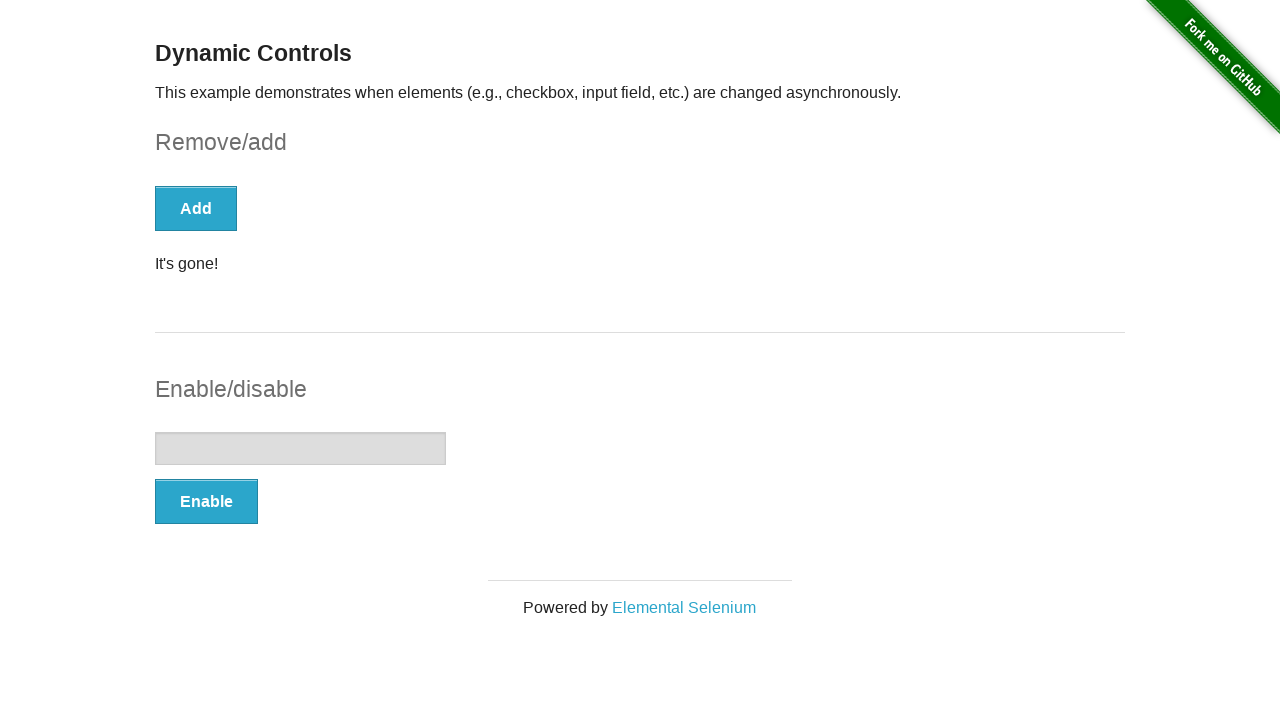

Clicked Add button to re-add the checkbox at (196, 208) on button:has-text('Add')
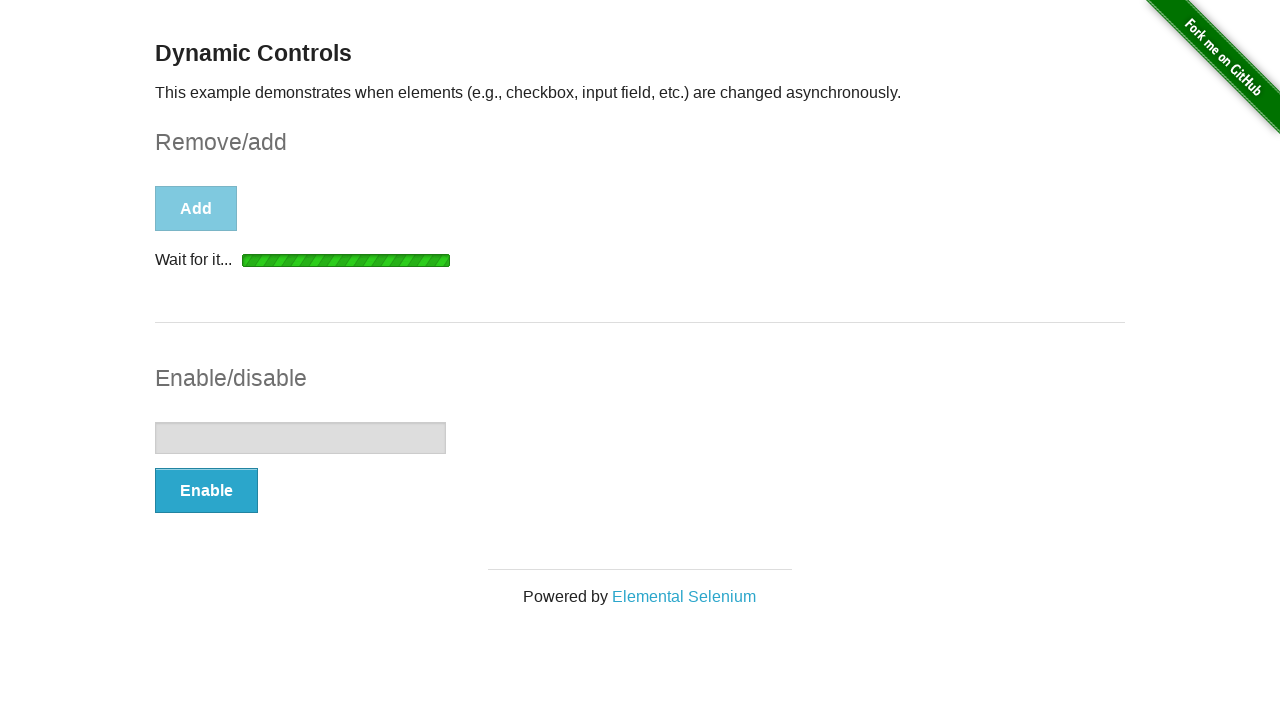

Confirmed checkbox has reappeared and is now visible
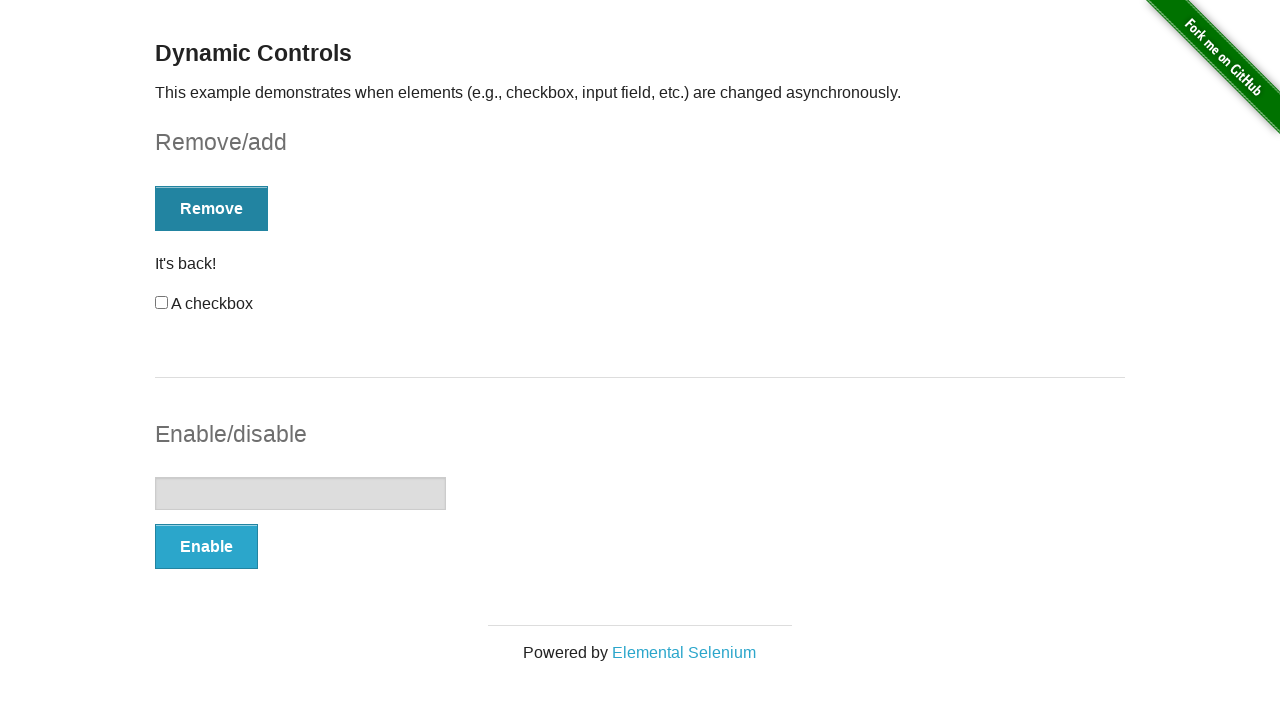

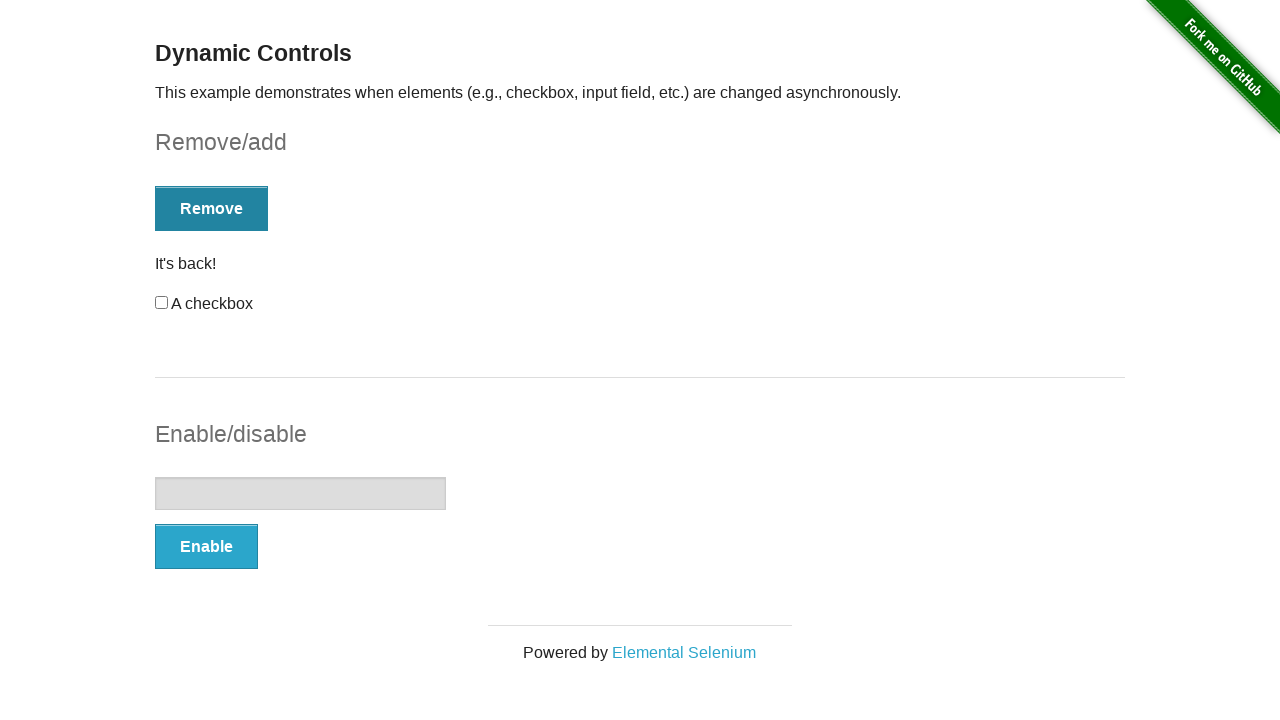